Tests un-marking items as complete by unchecking the toggle box

Starting URL: https://demo.playwright.dev/todomvc

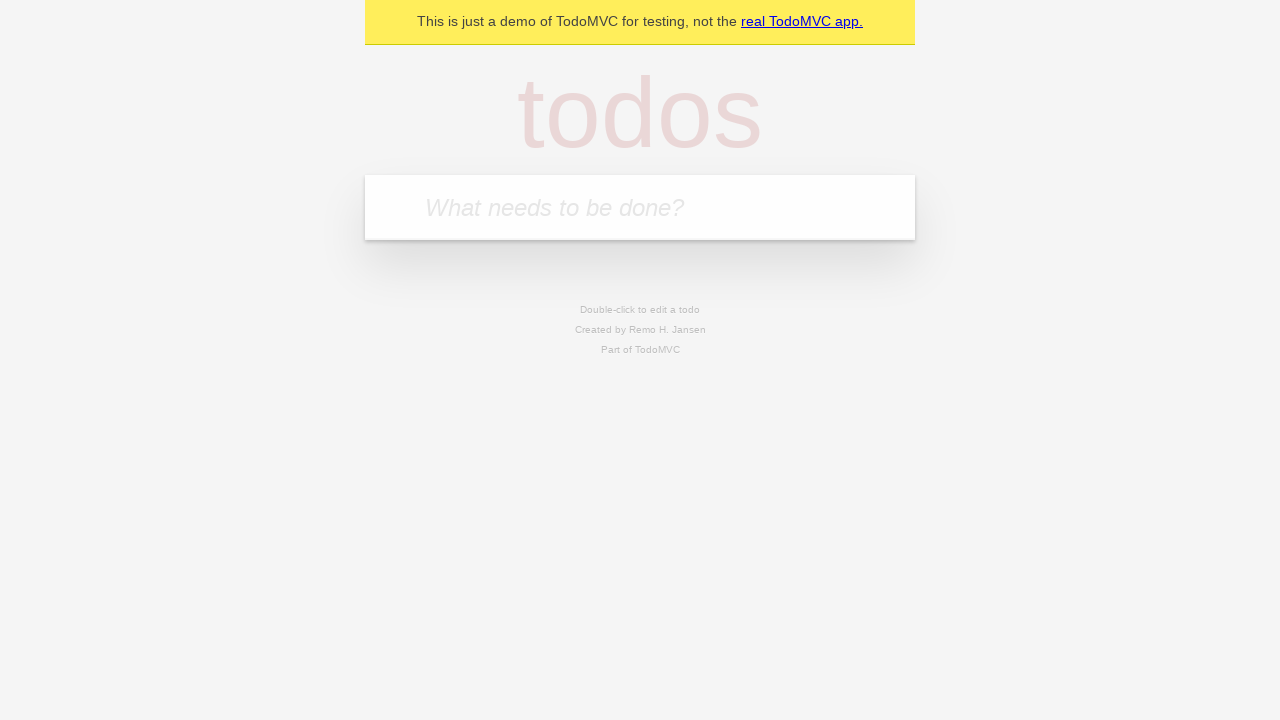

Filled new todo input with 'buy some cheese' on .new-todo
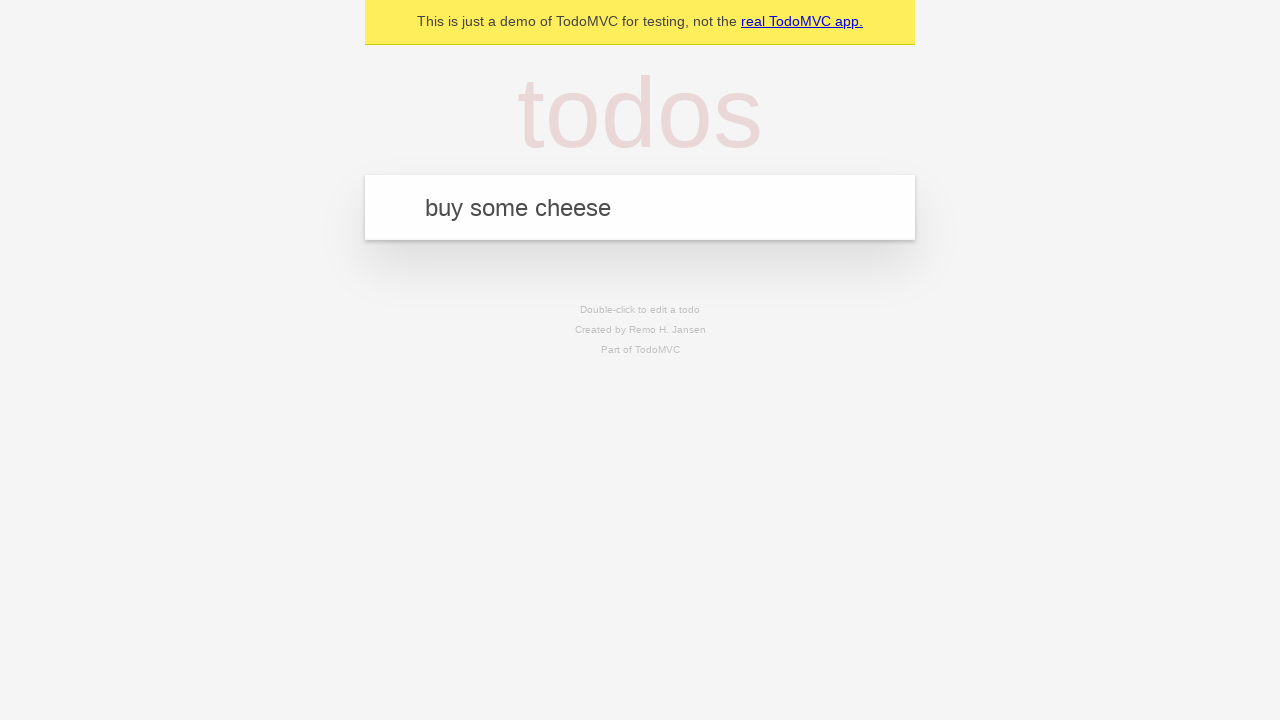

Pressed Enter to create first todo item on .new-todo
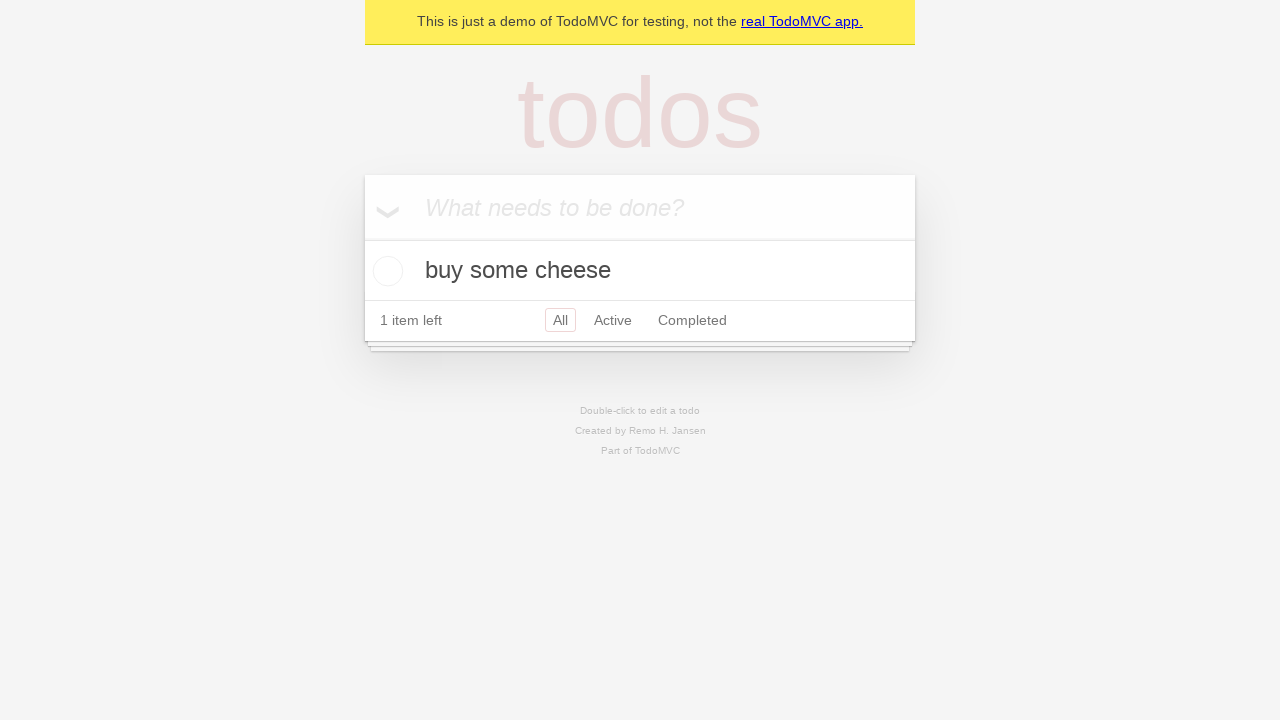

Filled new todo input with 'feed the cat' on .new-todo
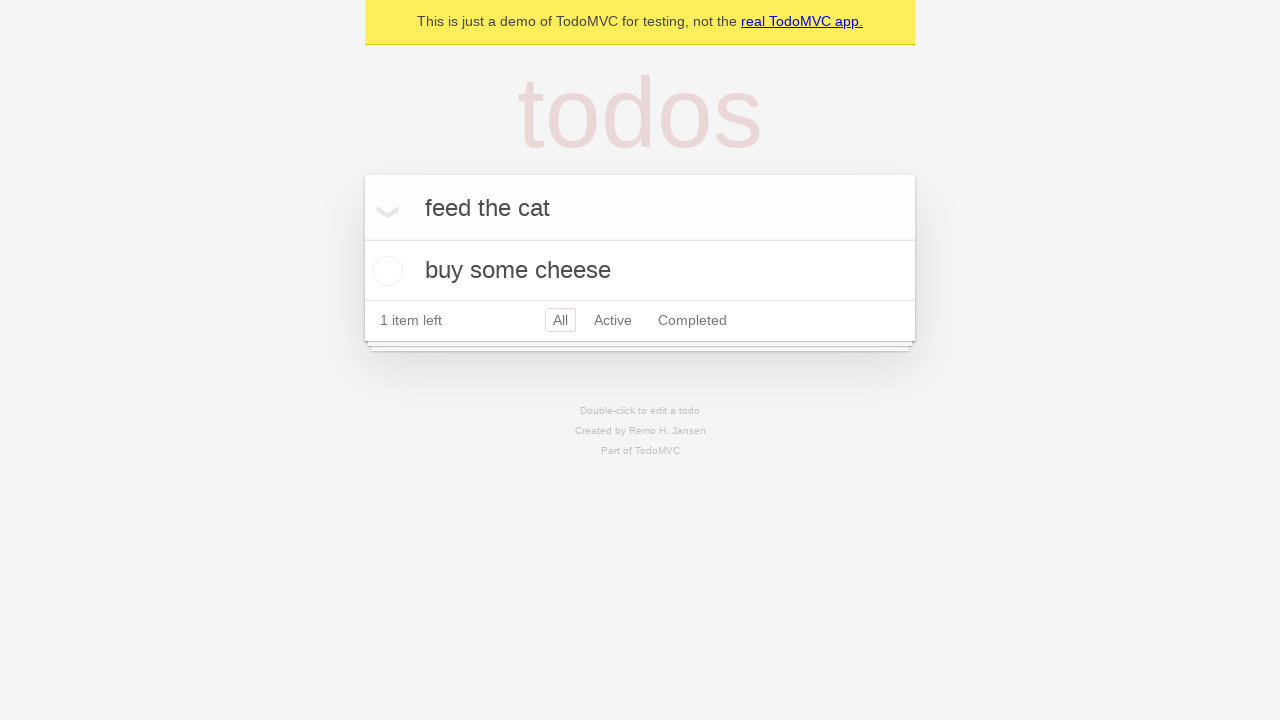

Pressed Enter to create second todo item on .new-todo
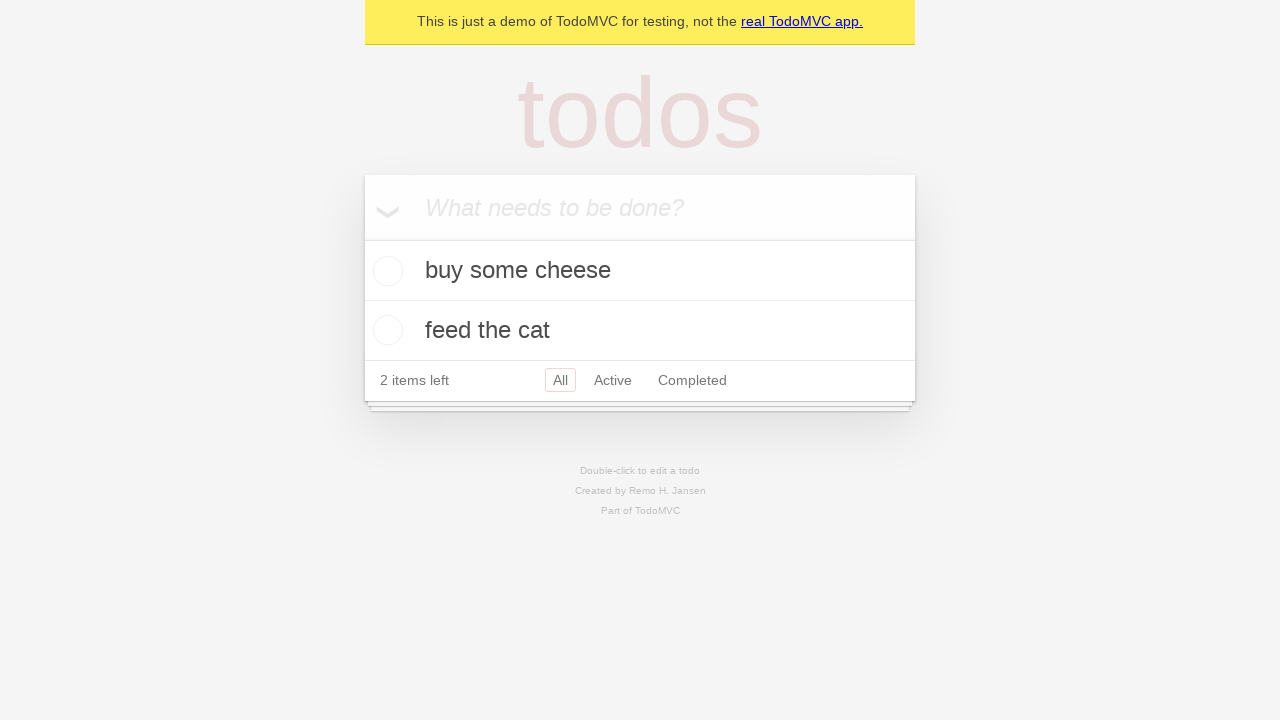

Selected first todo item from the list
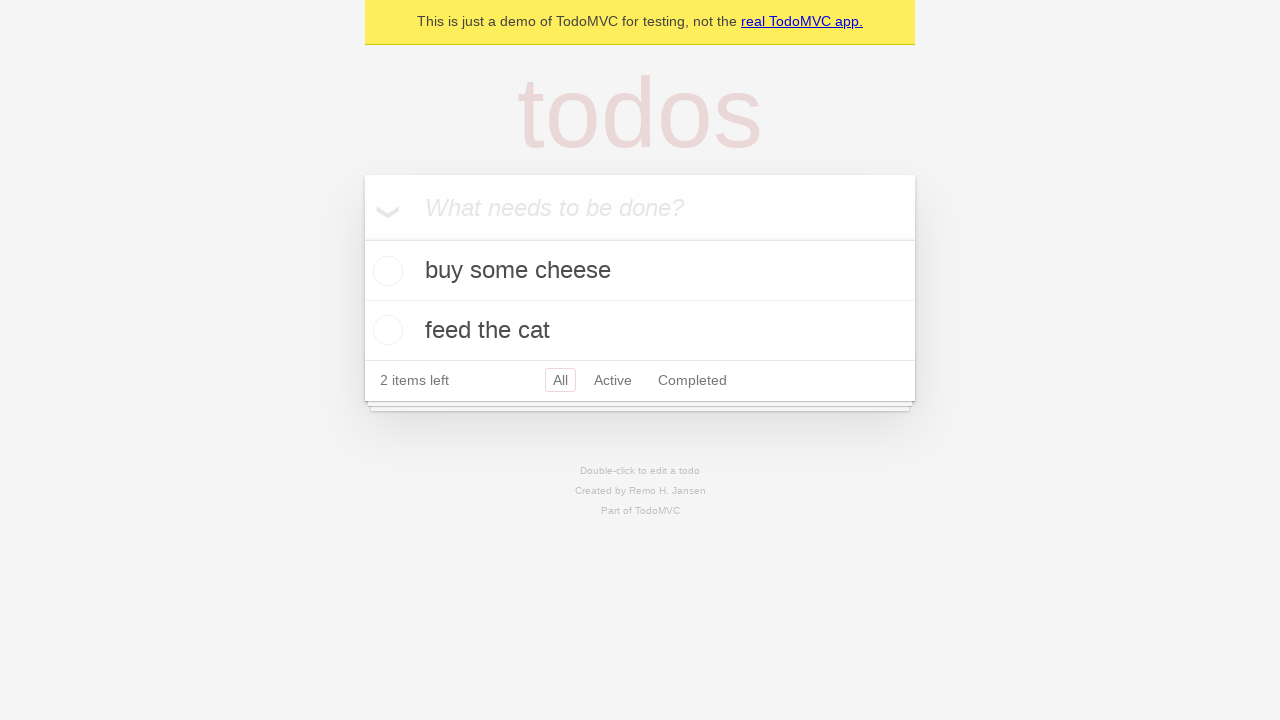

Checked toggle box to mark first item as complete at (385, 271) on .todo-list li >> nth=0 >> .toggle
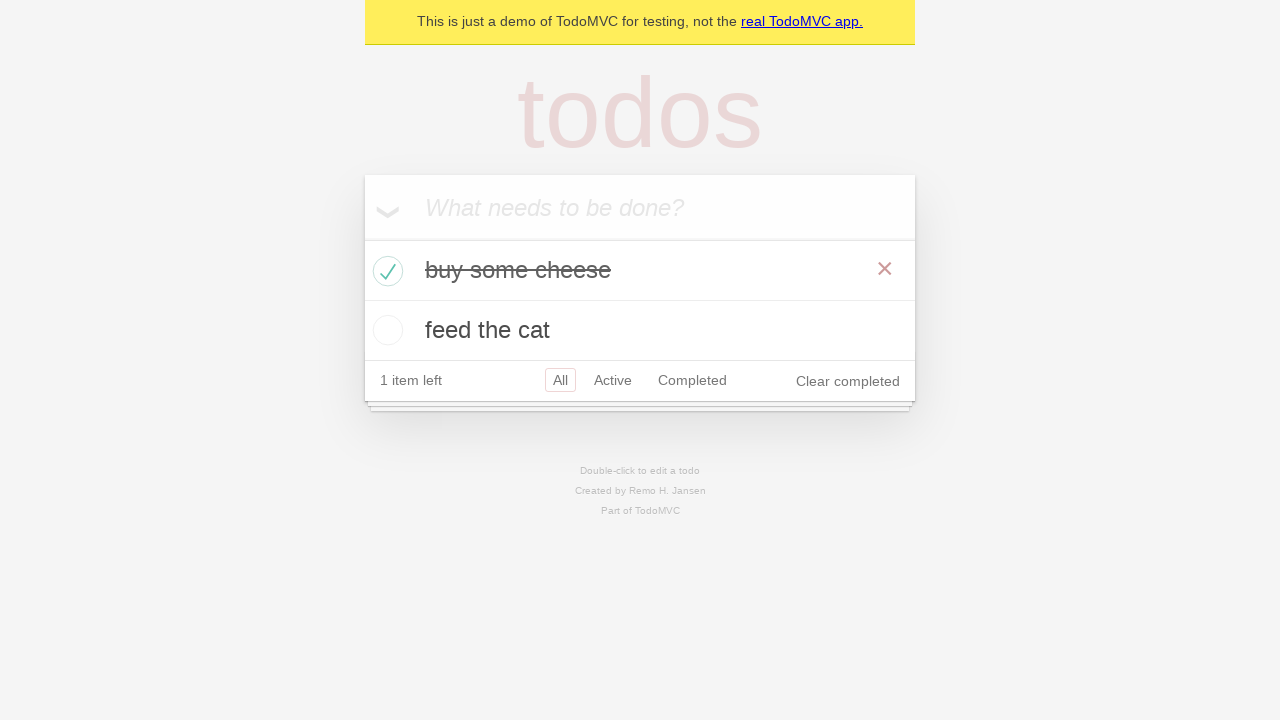

Unchecked toggle box to un-mark first item as complete at (385, 271) on .todo-list li >> nth=0 >> .toggle
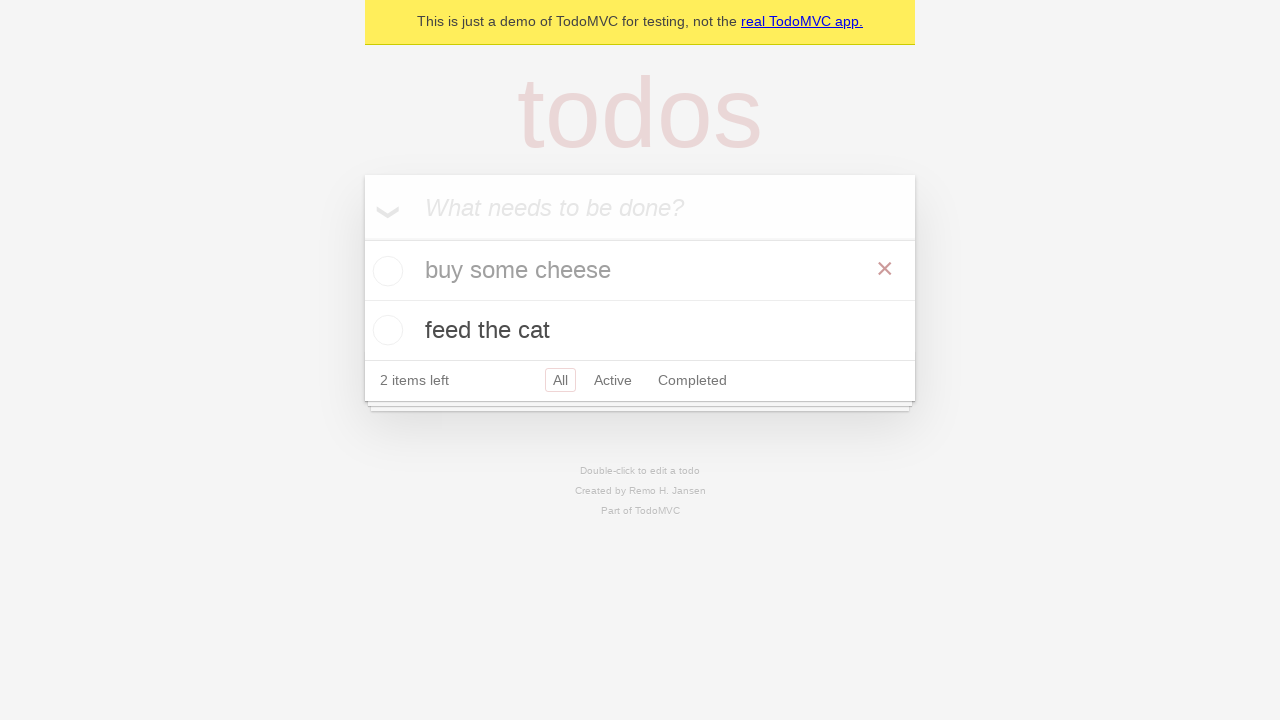

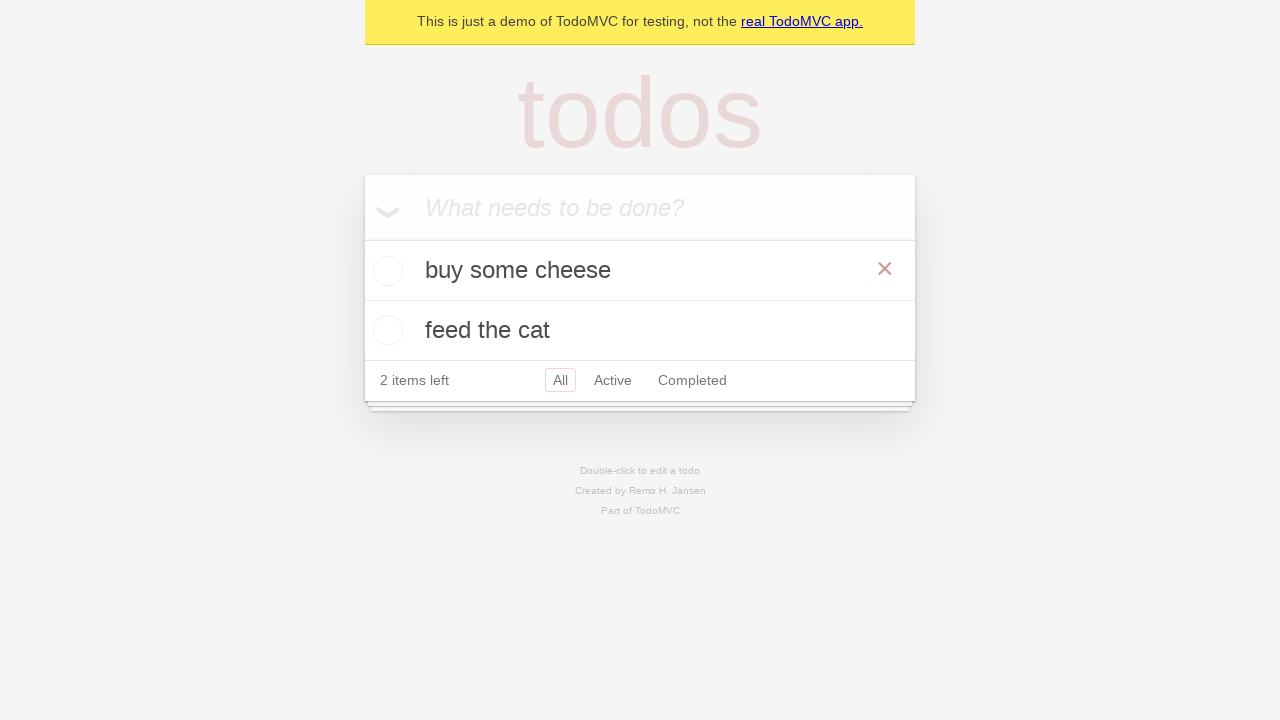